Tests add and remove elements functionality by clicking add button multiple times, then removing some elements and verifying the count

Starting URL: https://the-internet.herokuapp.com/add_remove_elements/

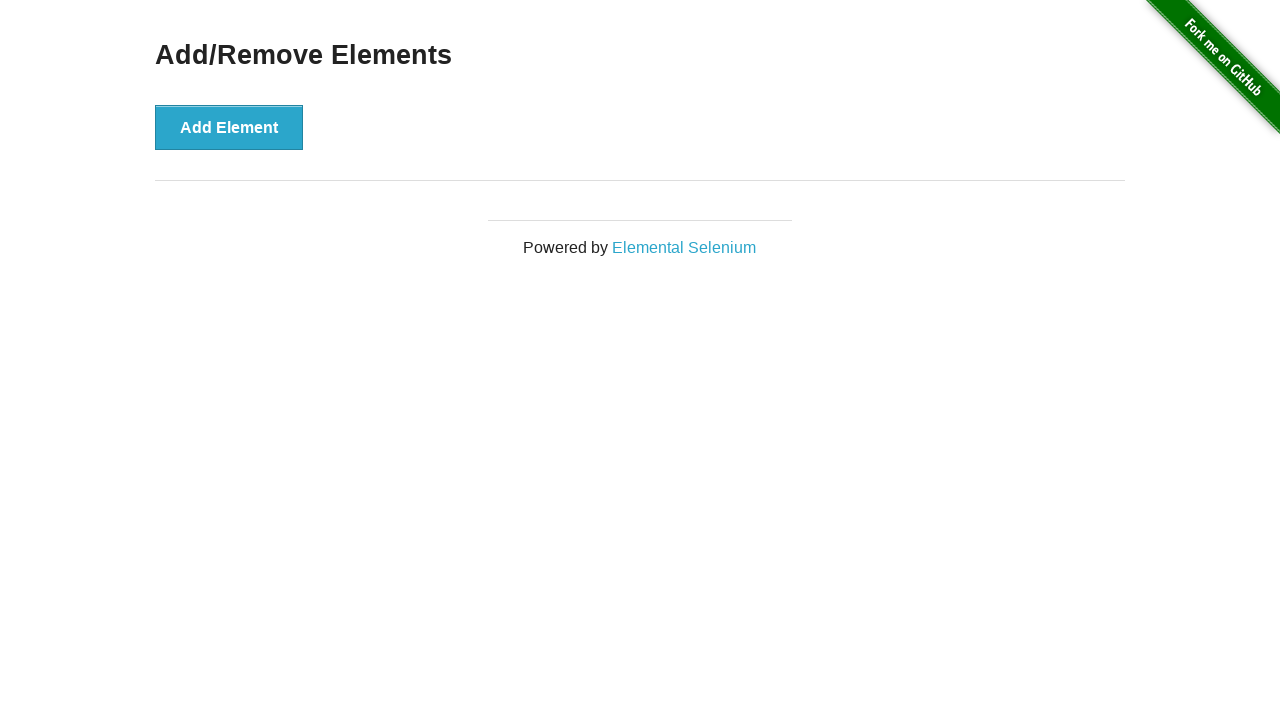

Clicked add button (click 1 of 10) at (229, 127) on .example > button:nth-child(1)
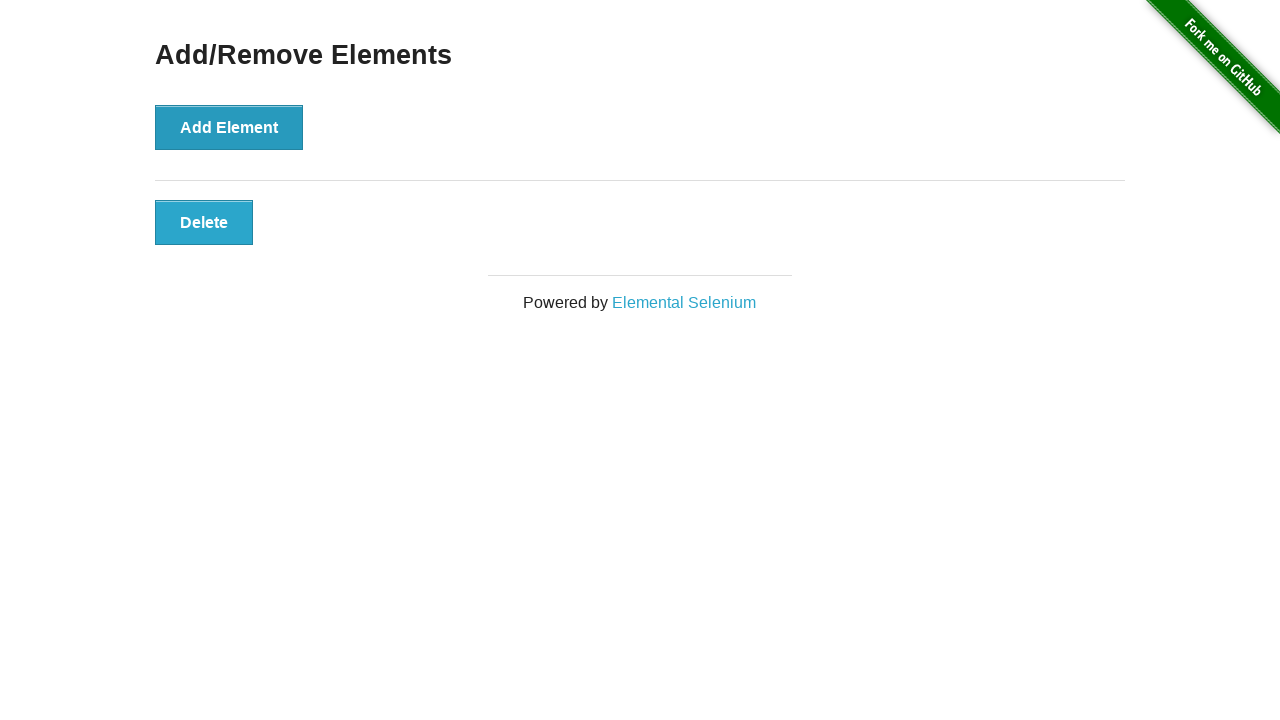

Clicked add button (click 2 of 10) at (229, 127) on .example > button:nth-child(1)
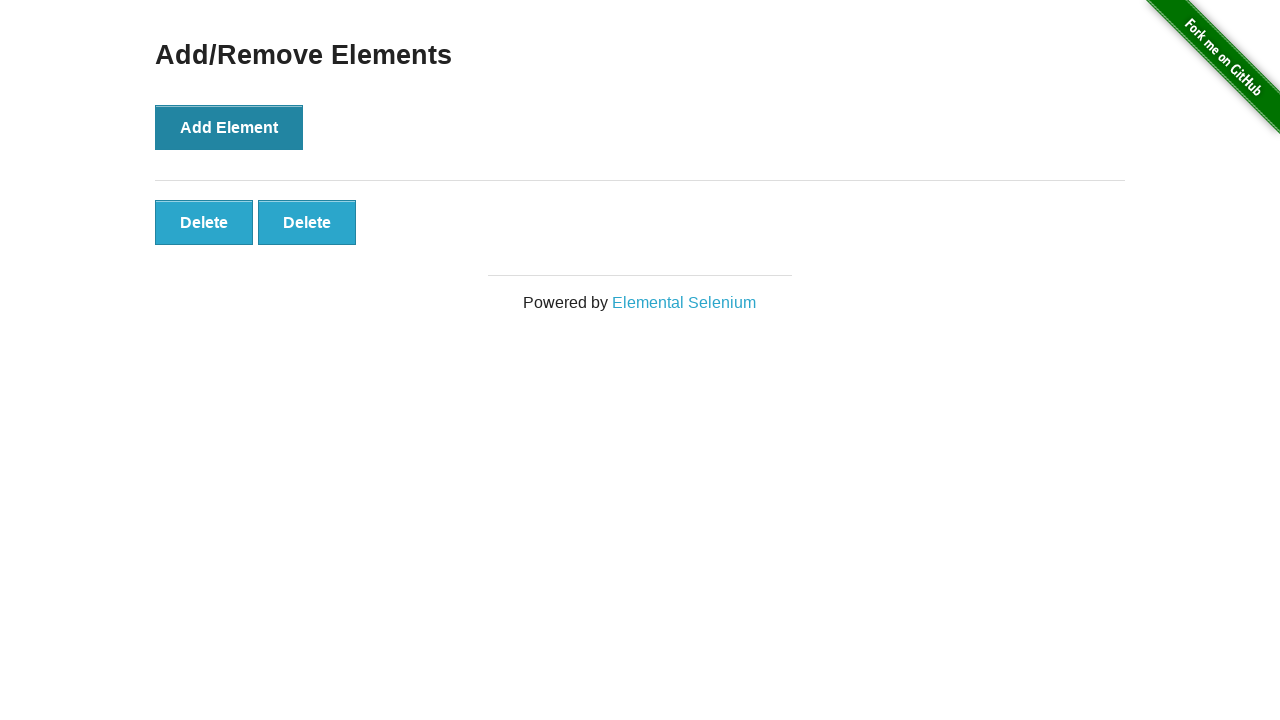

Clicked add button (click 3 of 10) at (229, 127) on .example > button:nth-child(1)
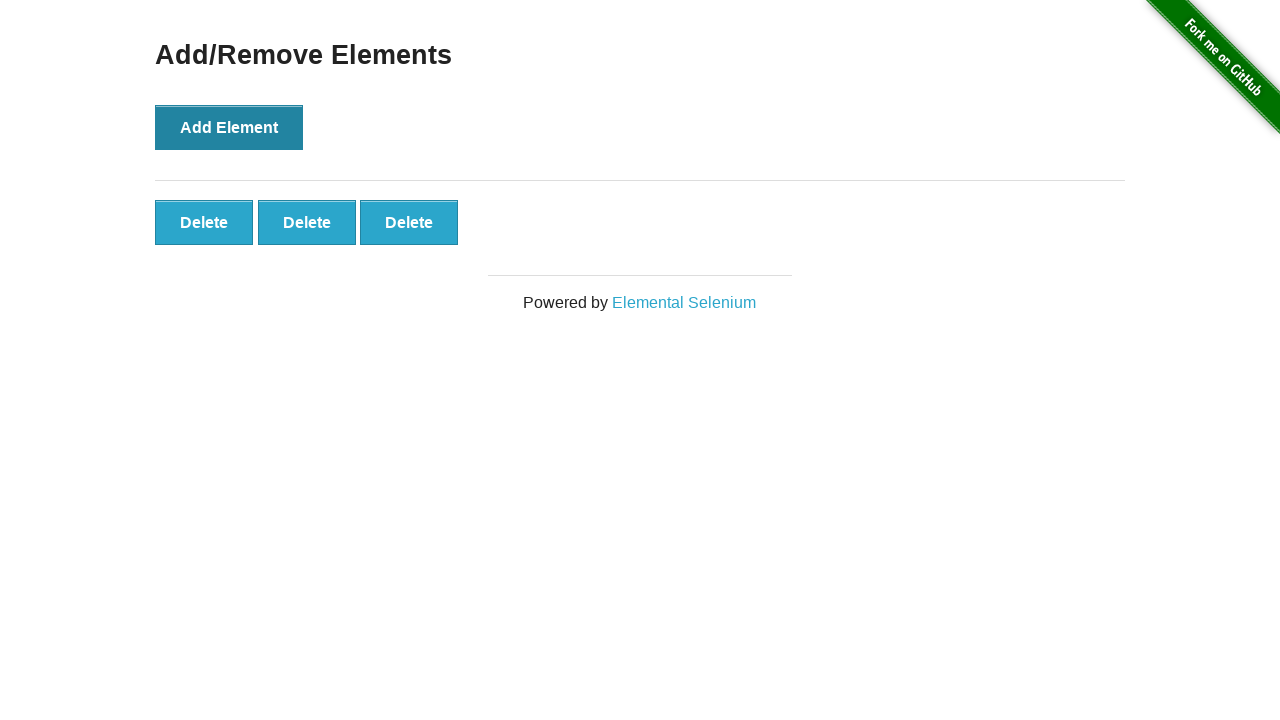

Clicked add button (click 4 of 10) at (229, 127) on .example > button:nth-child(1)
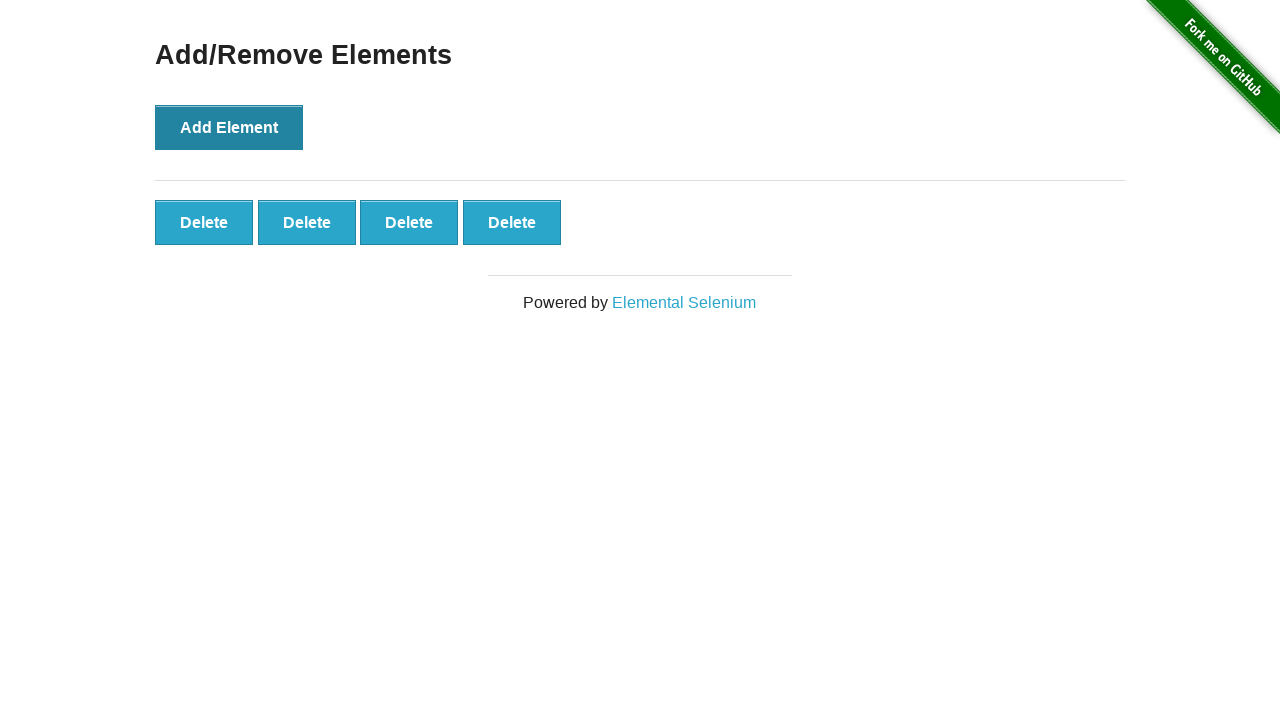

Clicked add button (click 5 of 10) at (229, 127) on .example > button:nth-child(1)
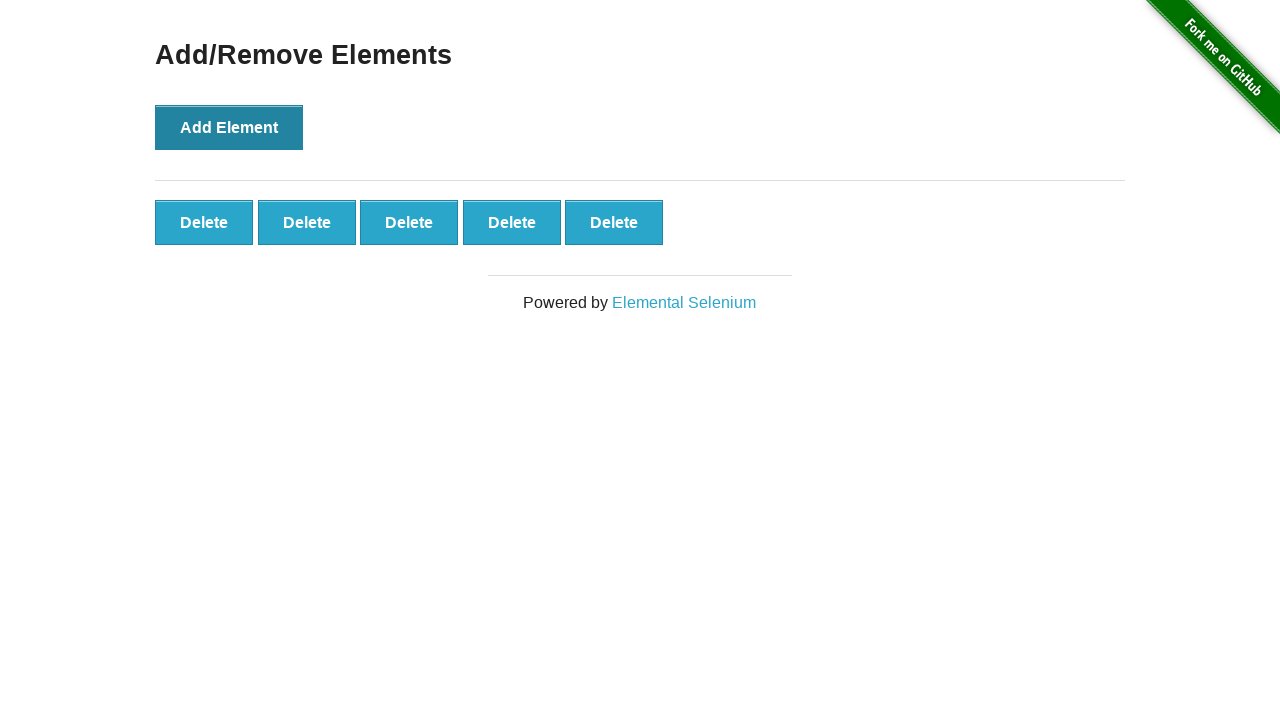

Clicked add button (click 6 of 10) at (229, 127) on .example > button:nth-child(1)
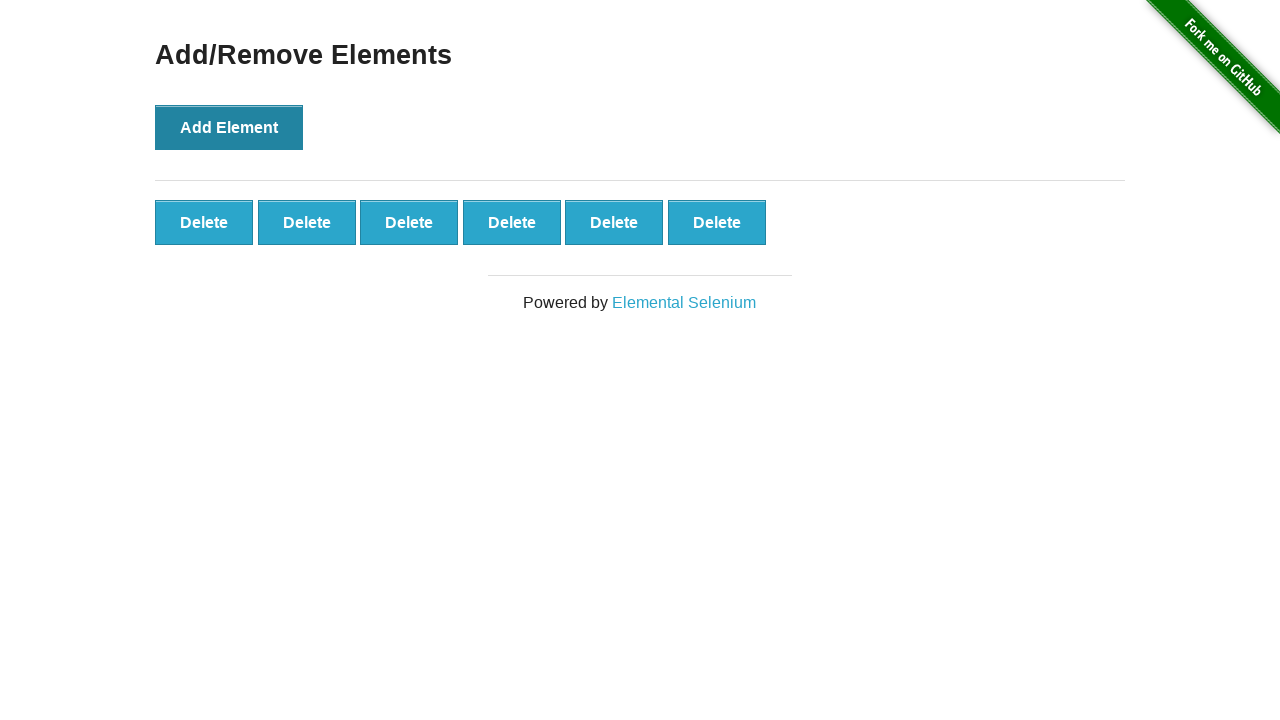

Clicked add button (click 7 of 10) at (229, 127) on .example > button:nth-child(1)
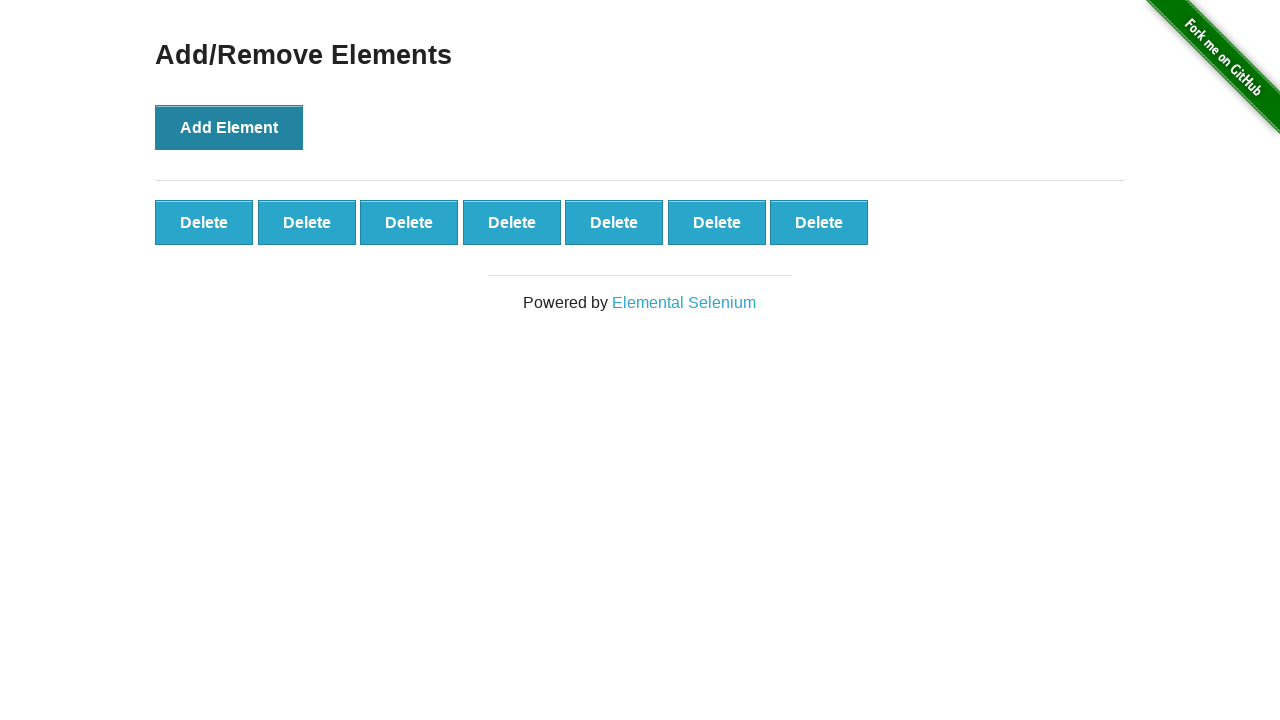

Clicked add button (click 8 of 10) at (229, 127) on .example > button:nth-child(1)
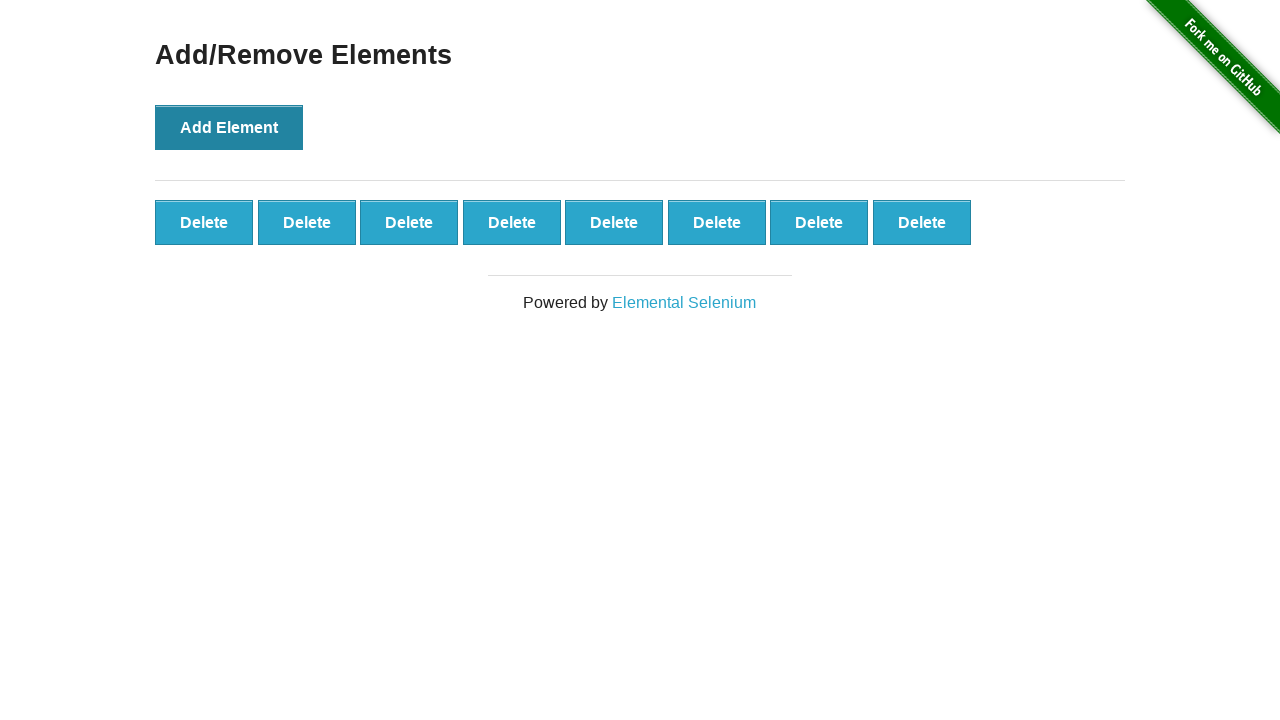

Clicked add button (click 9 of 10) at (229, 127) on .example > button:nth-child(1)
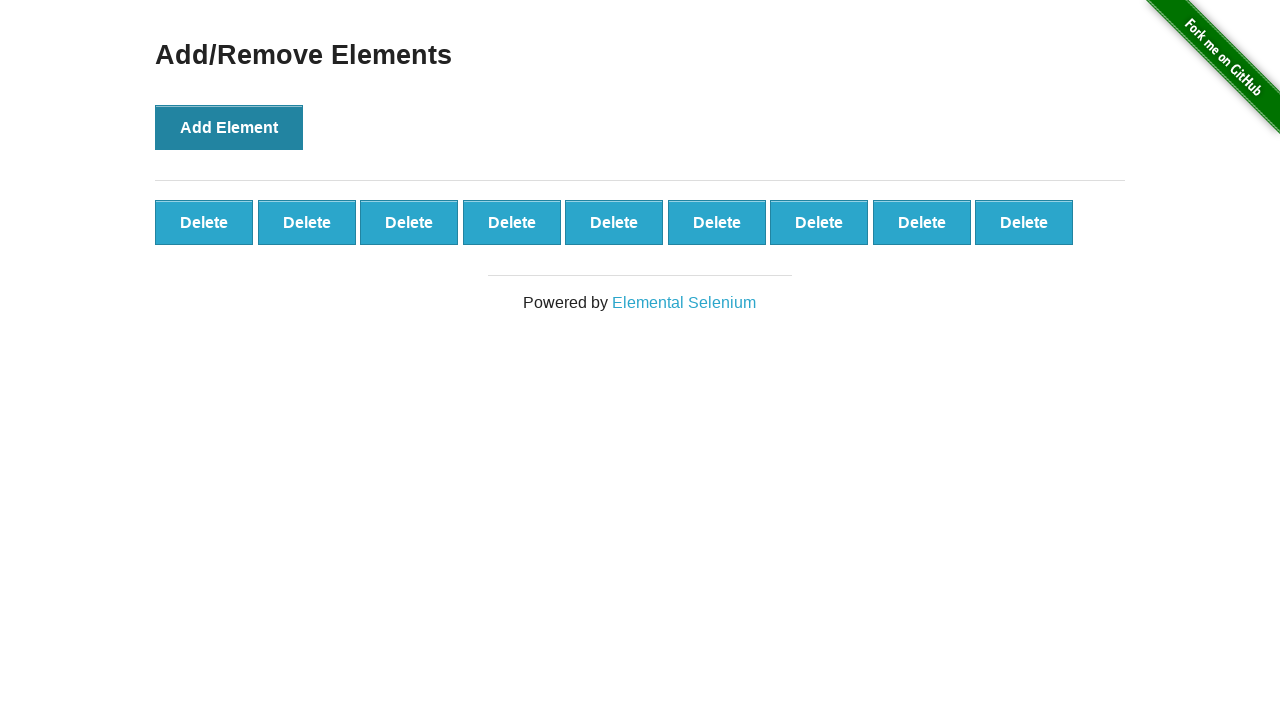

Clicked add button (click 10 of 10) at (229, 127) on .example > button:nth-child(1)
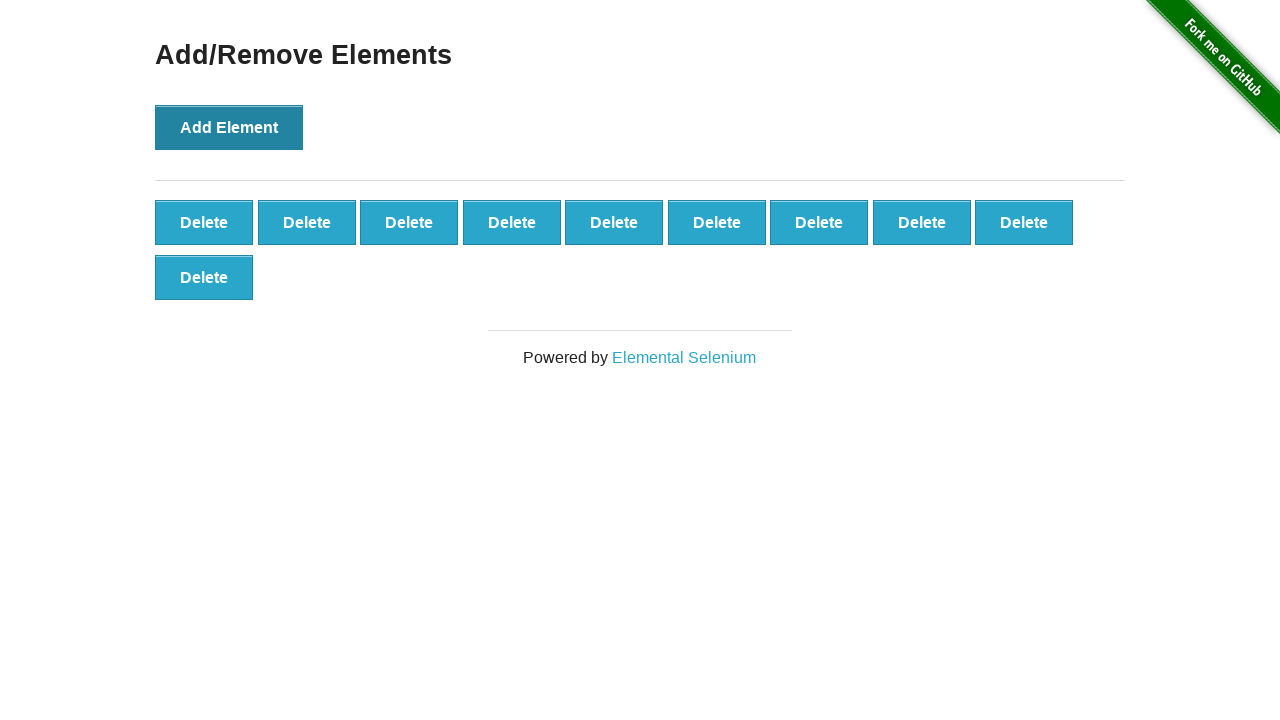

Clicked remove button to delete element 1 of 5 at (204, 222) on button.added-manually >> nth=0
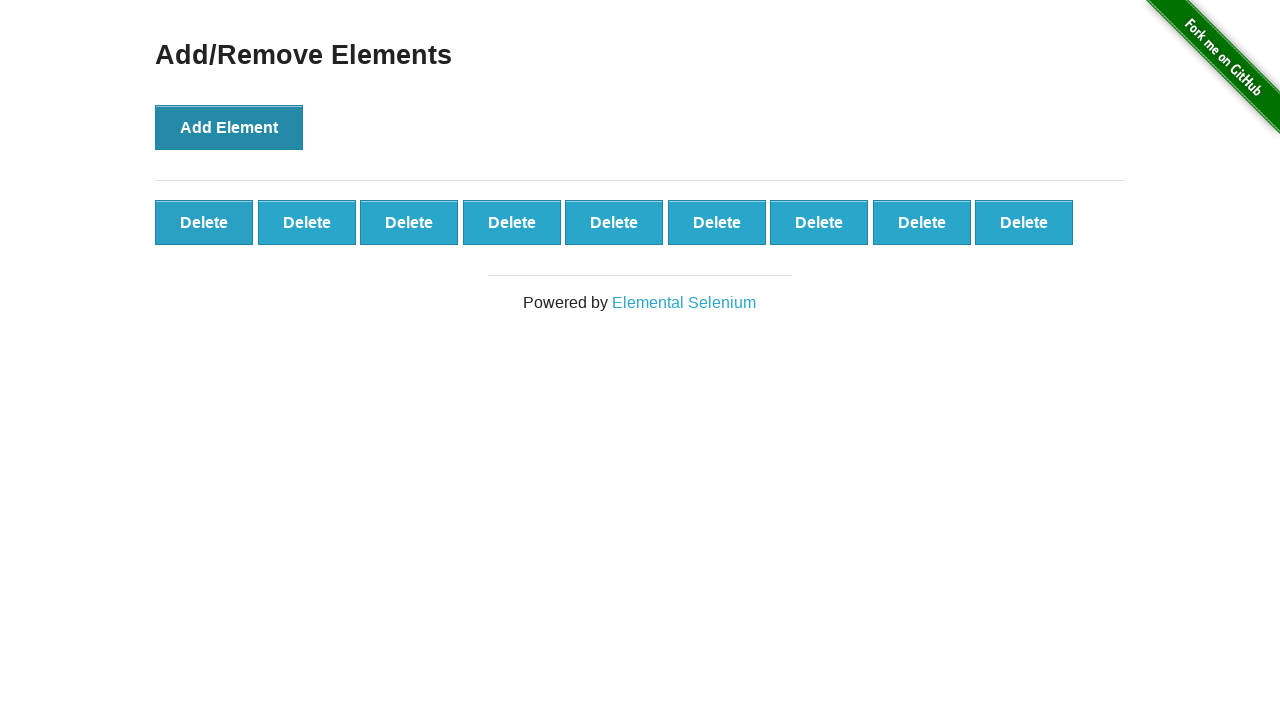

Clicked remove button to delete element 2 of 5 at (204, 222) on button.added-manually >> nth=0
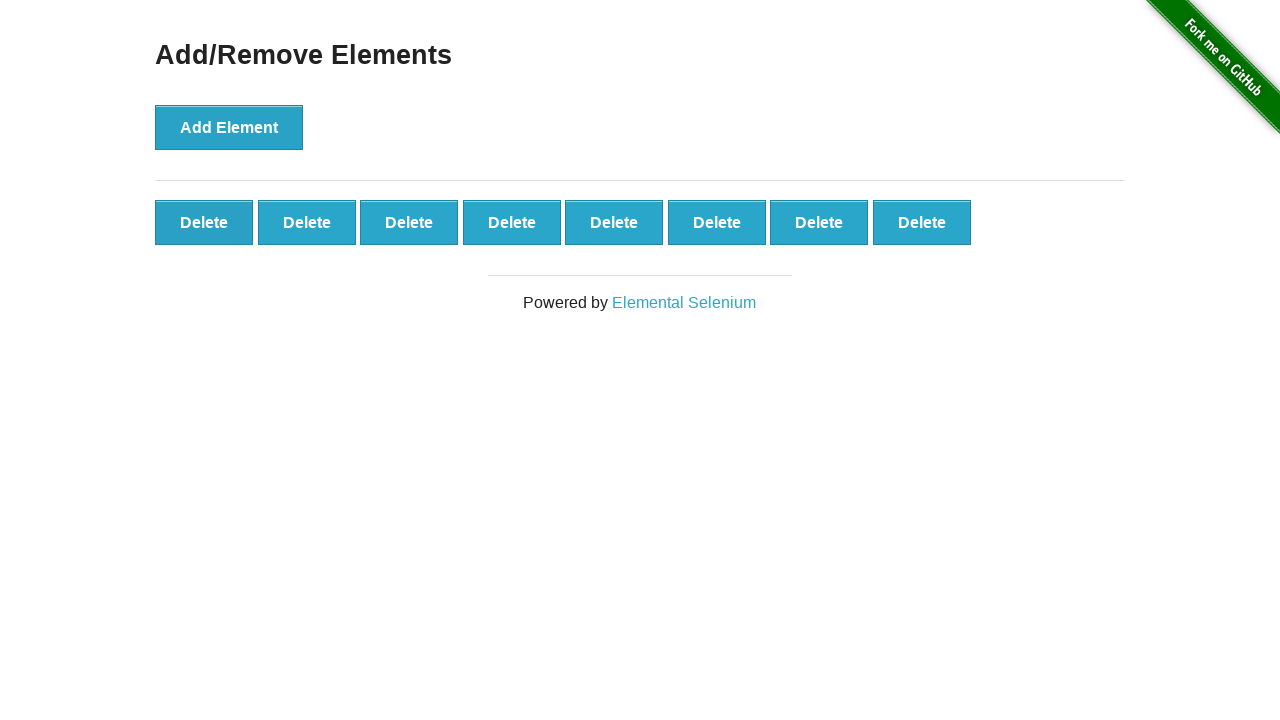

Clicked remove button to delete element 3 of 5 at (204, 222) on button.added-manually >> nth=0
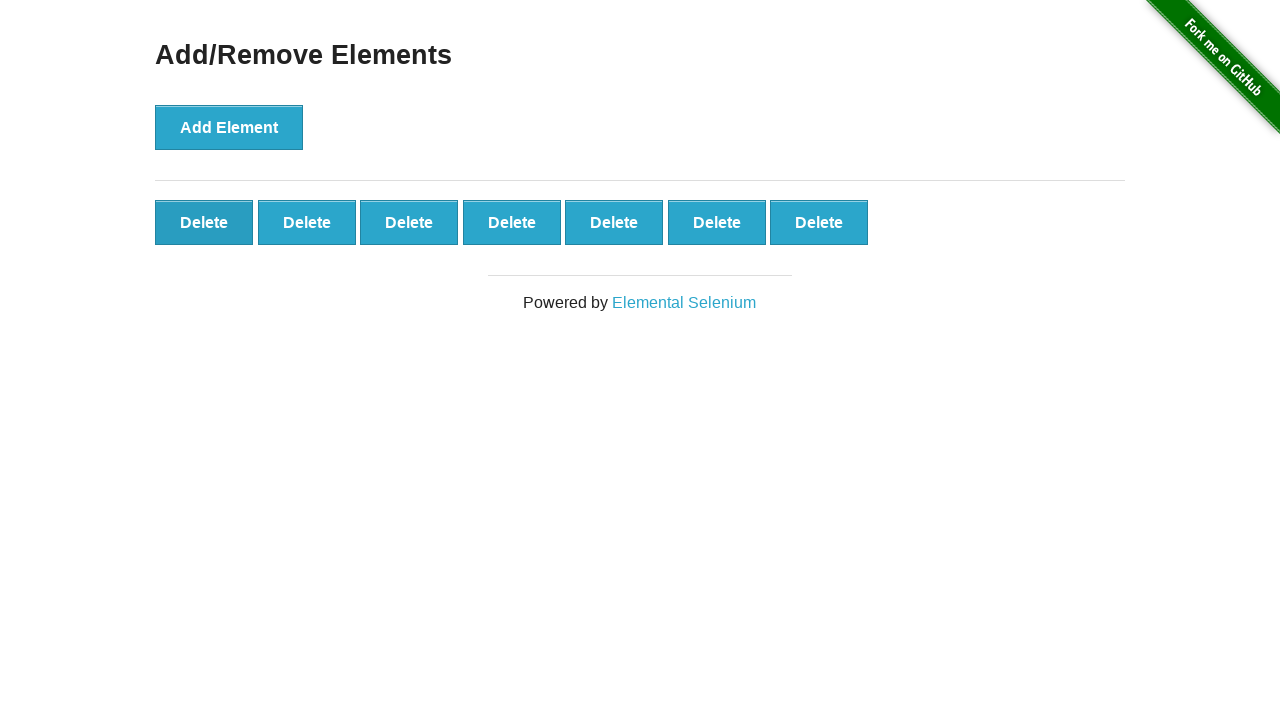

Clicked remove button to delete element 4 of 5 at (204, 222) on button.added-manually >> nth=0
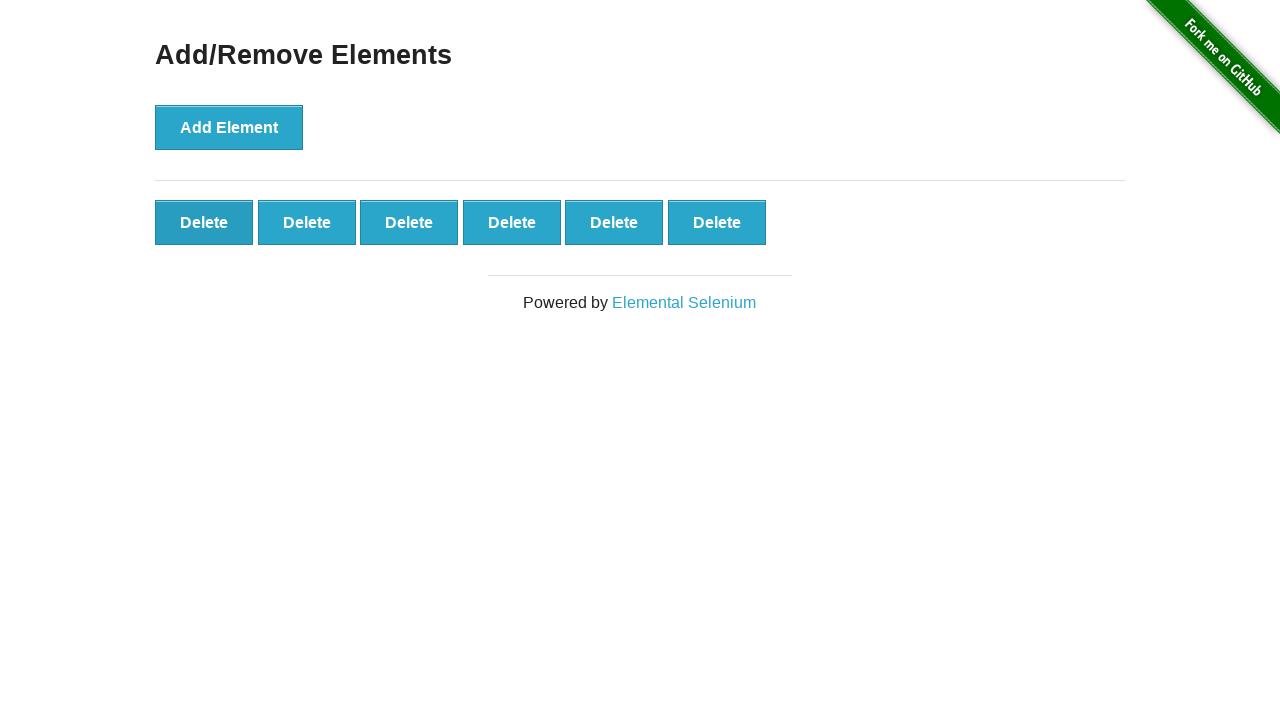

Clicked remove button to delete element 5 of 5 at (204, 222) on button.added-manually >> nth=0
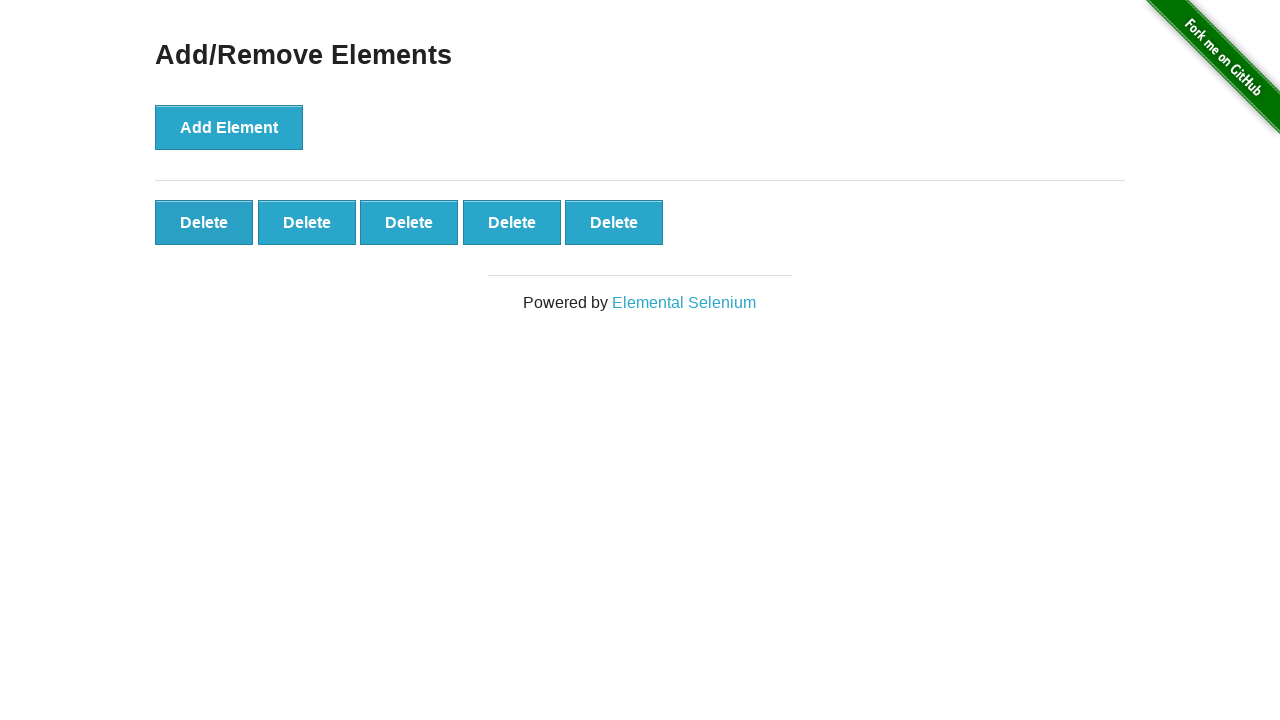

Verified that 5 elements remain after deletions
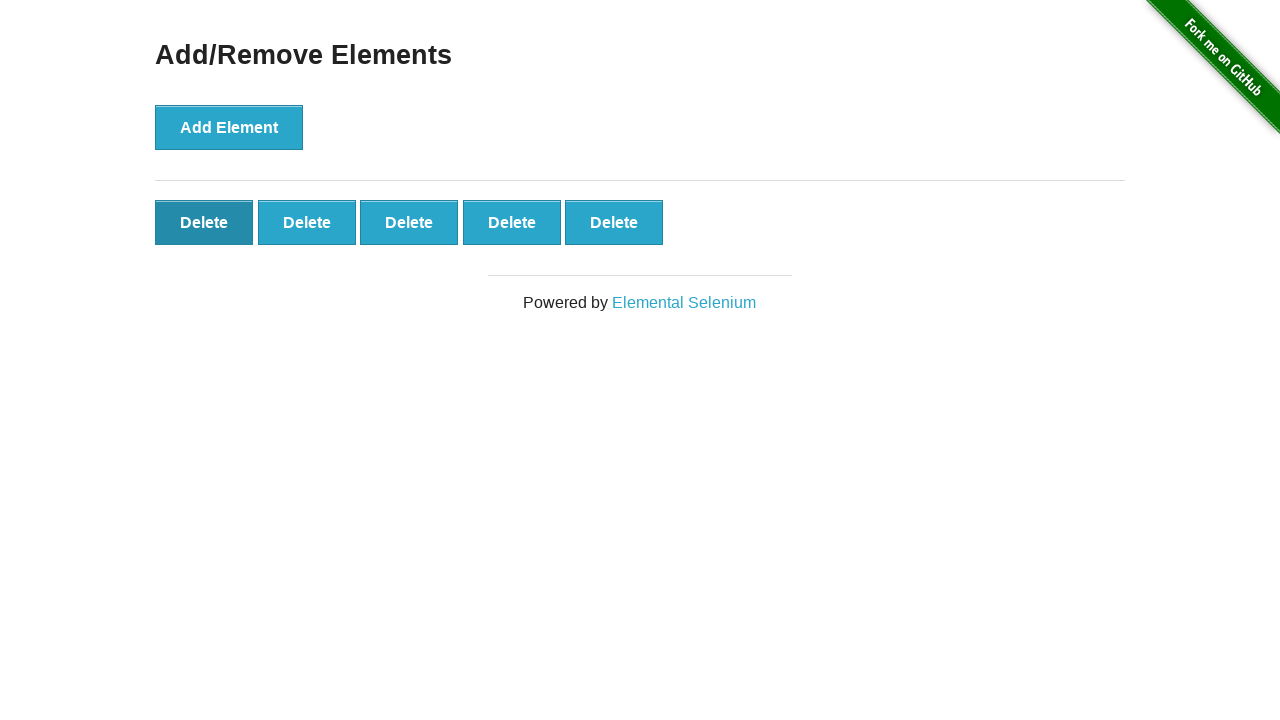

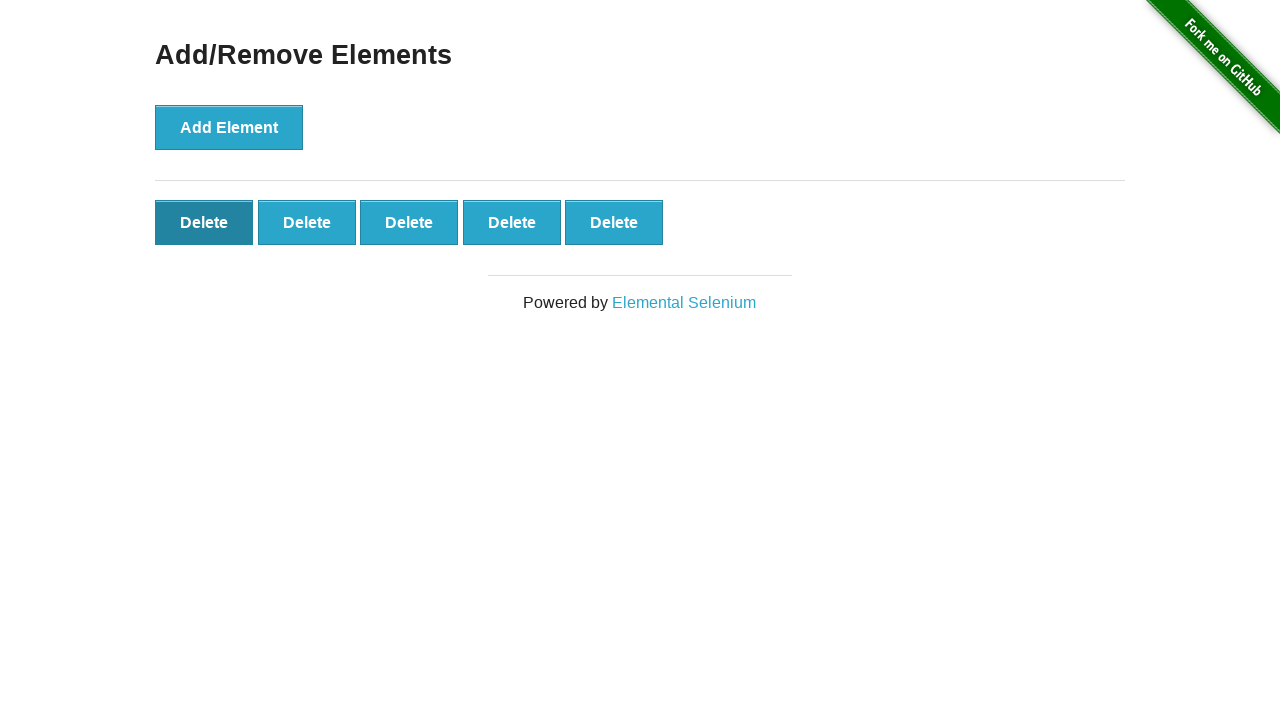